Tests mouse hover functionality by revealing hidden menu content and clicking Top link

Starting URL: https://rahulshettyacademy.com/AutomationPractice/

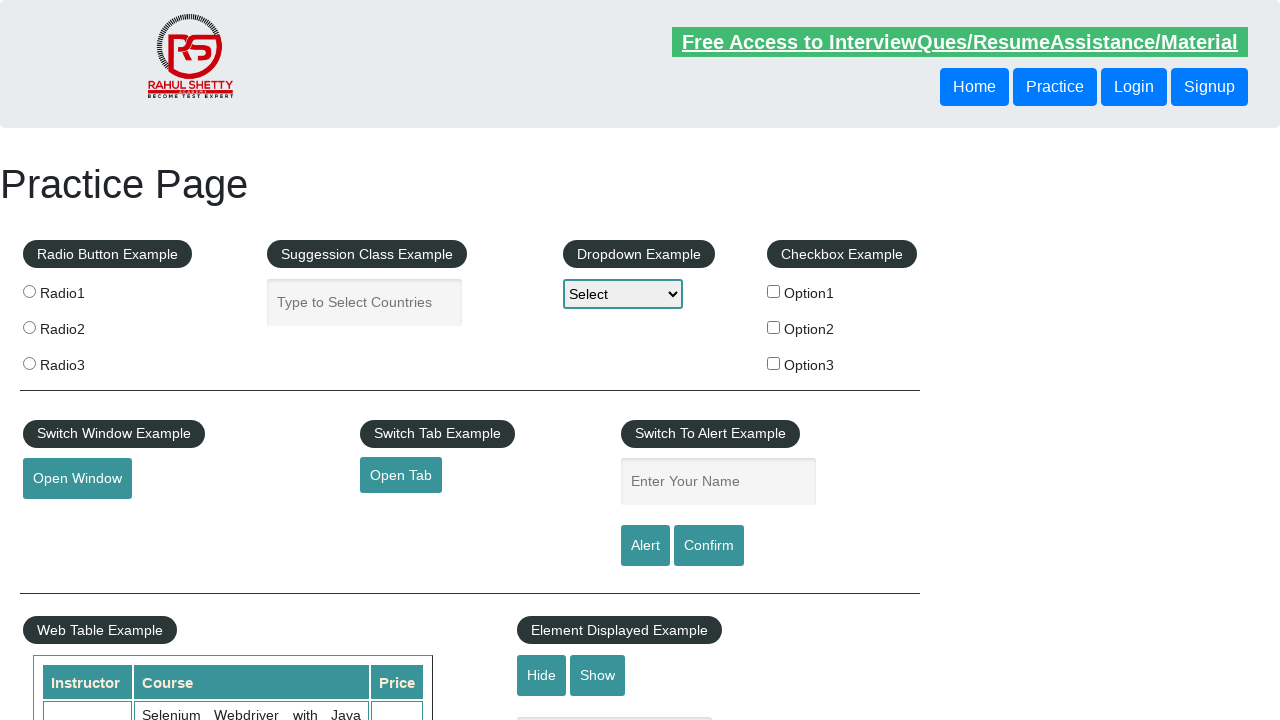

Forced hover content to display using JavaScript
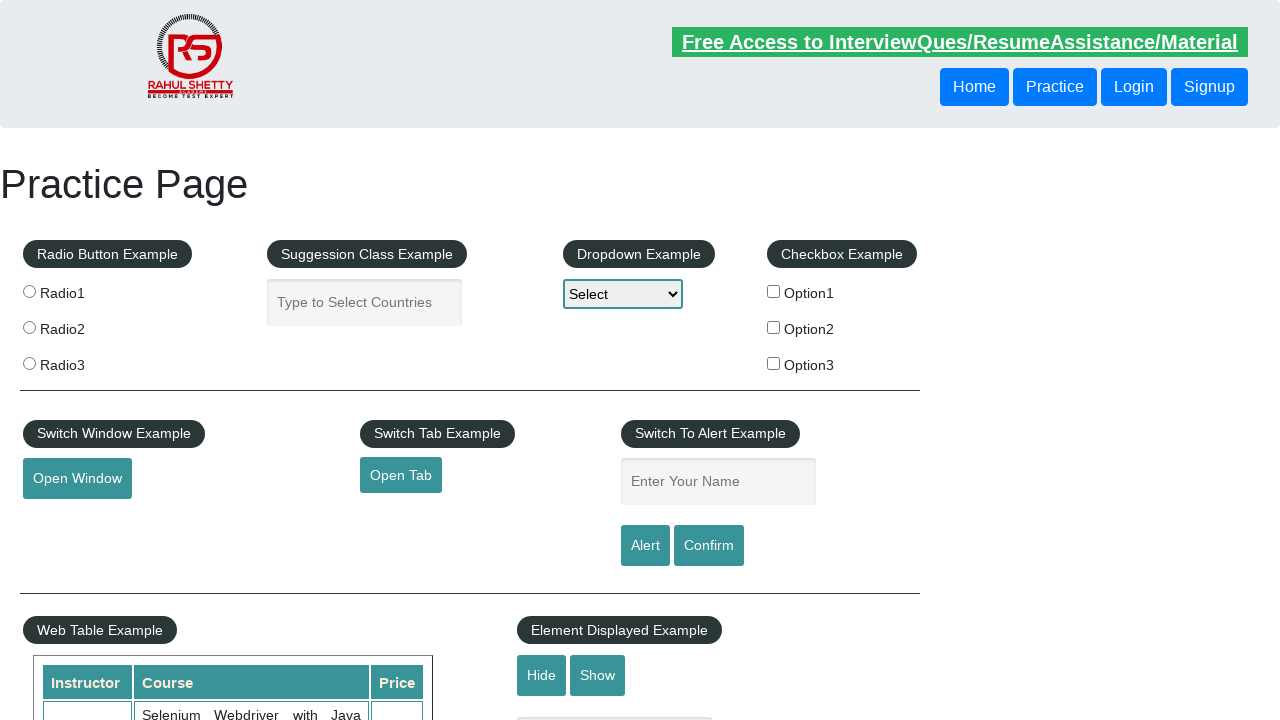

Clicked Top link from revealed hover menu at (103, 360) on text=Top
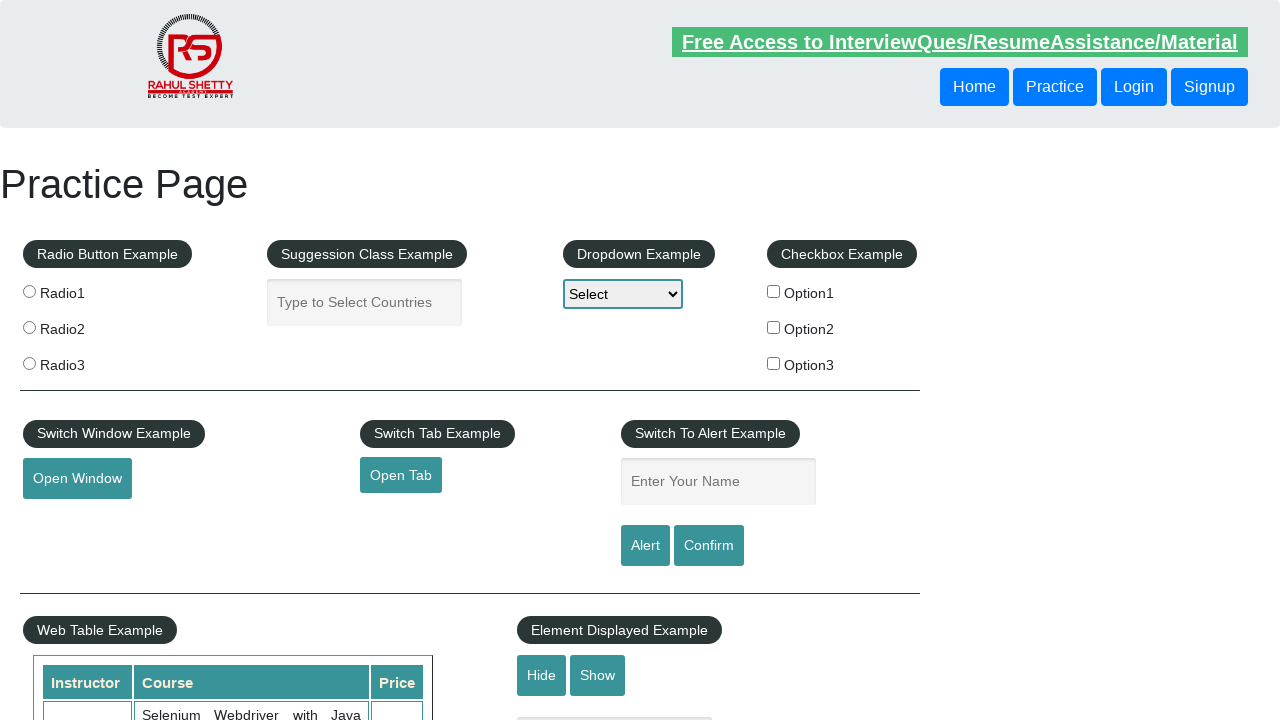

Verified URL navigated to #top anchor
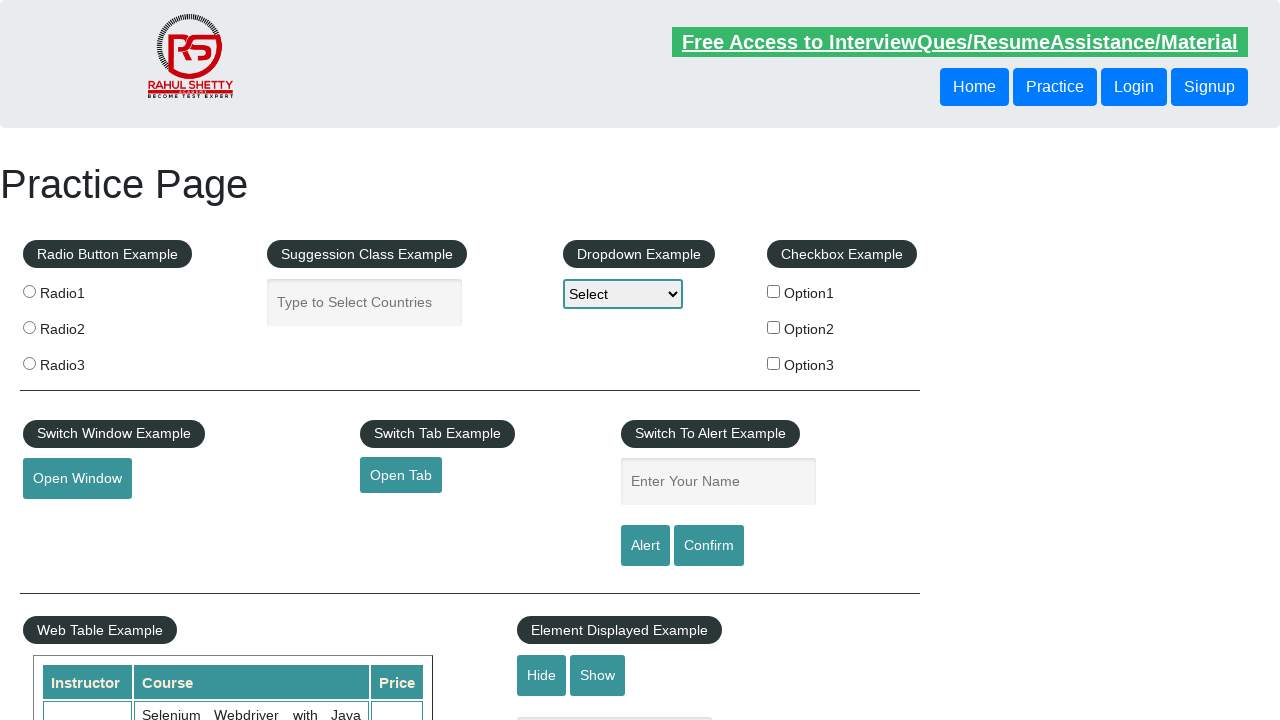

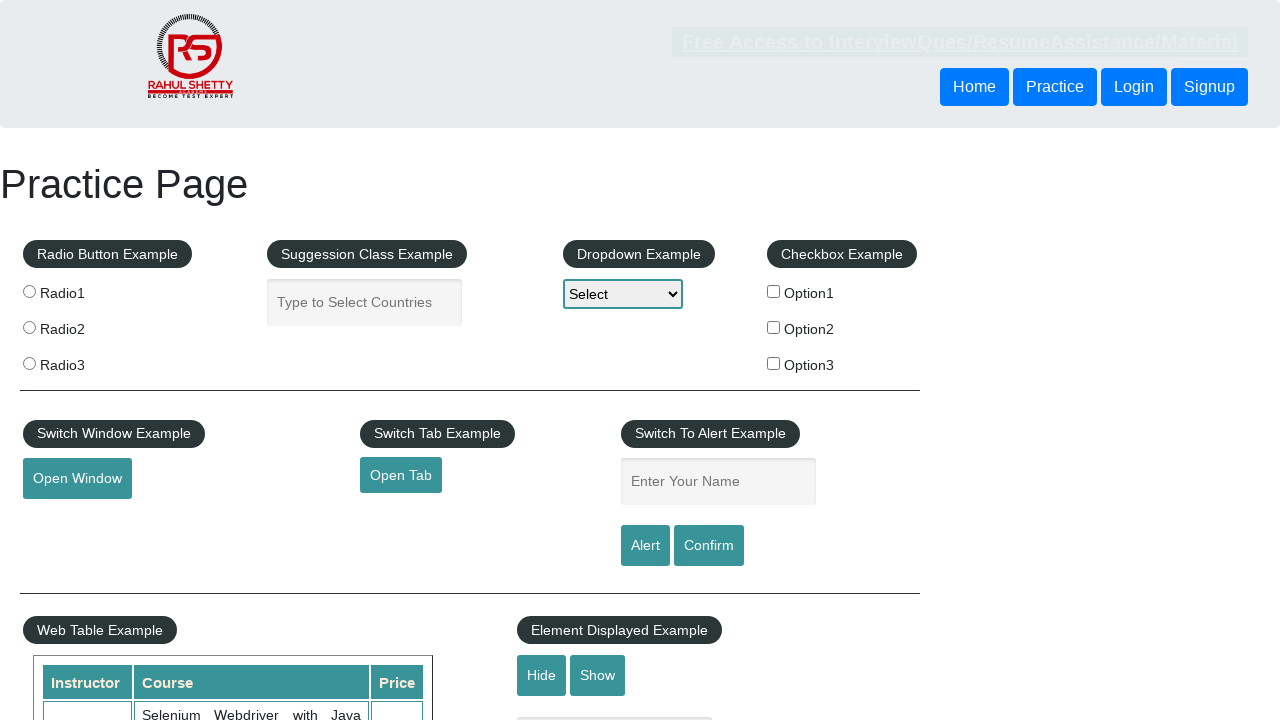